Tests the search functionality on W3Schools website by clicking the search box, entering "html" as a search query, and pressing Enter to submit the search.

Starting URL: https://www.w3schools.com/

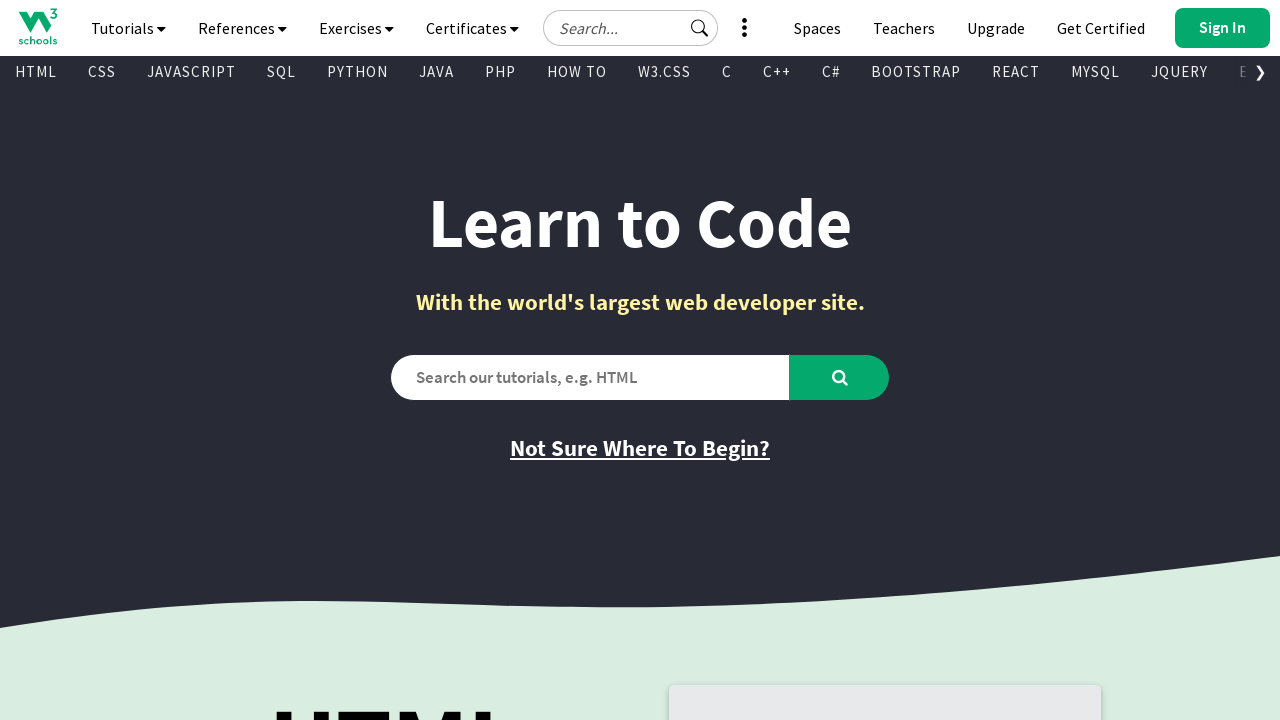

Clicked on the search textbox at (590, 377) on internal:role=textbox[name="Search our tutorials"i]
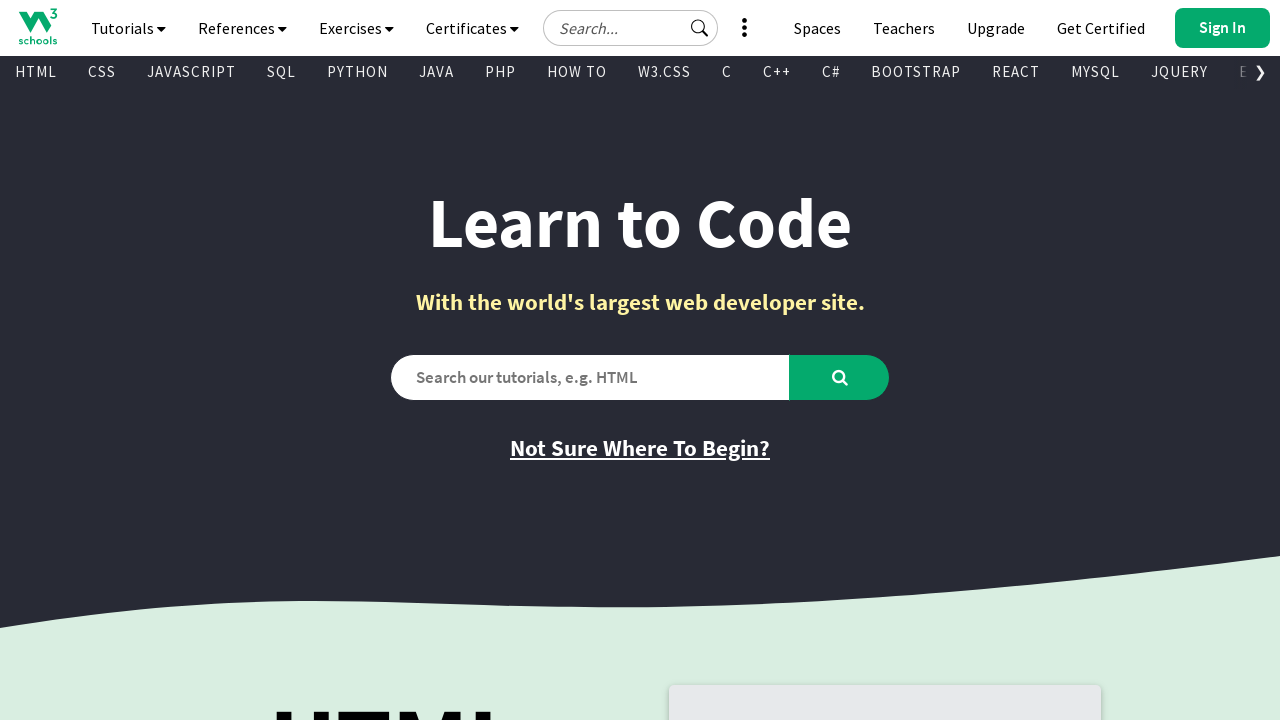

Filled search box with 'html' on internal:role=textbox[name="Search our tutorials"i]
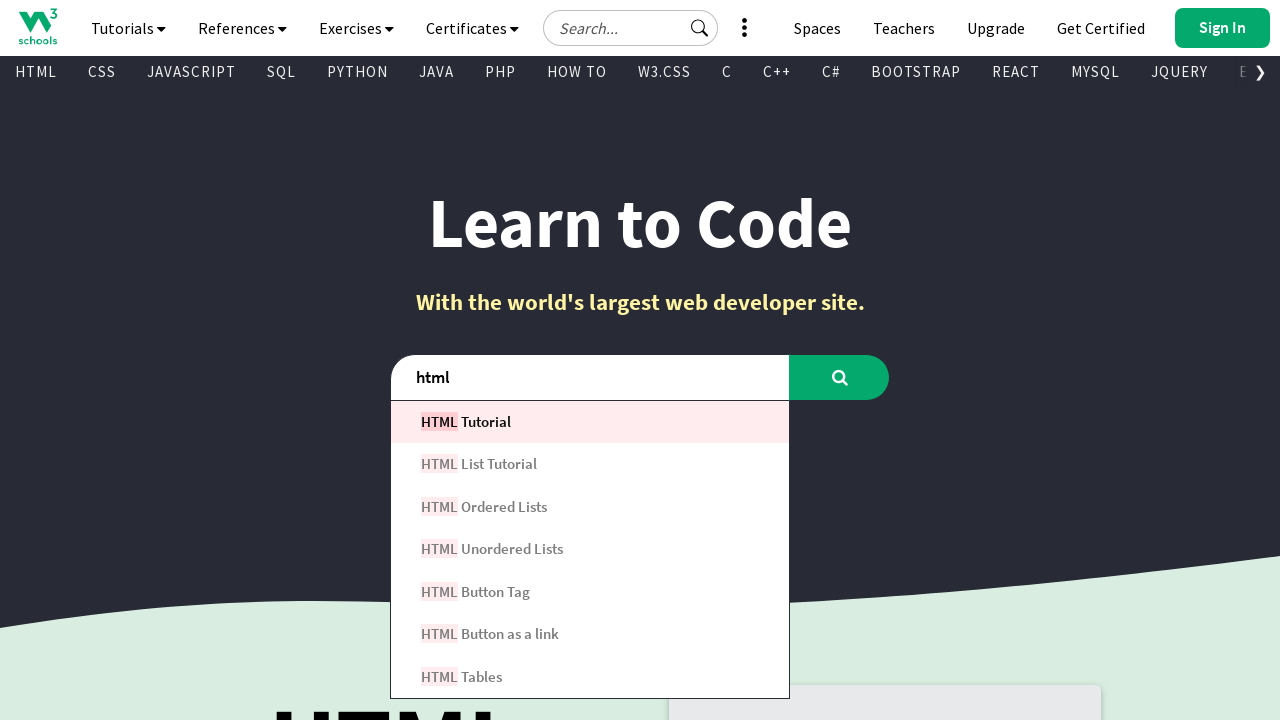

Pressed Enter to submit the search query on internal:role=textbox[name="Search our tutorials"i]
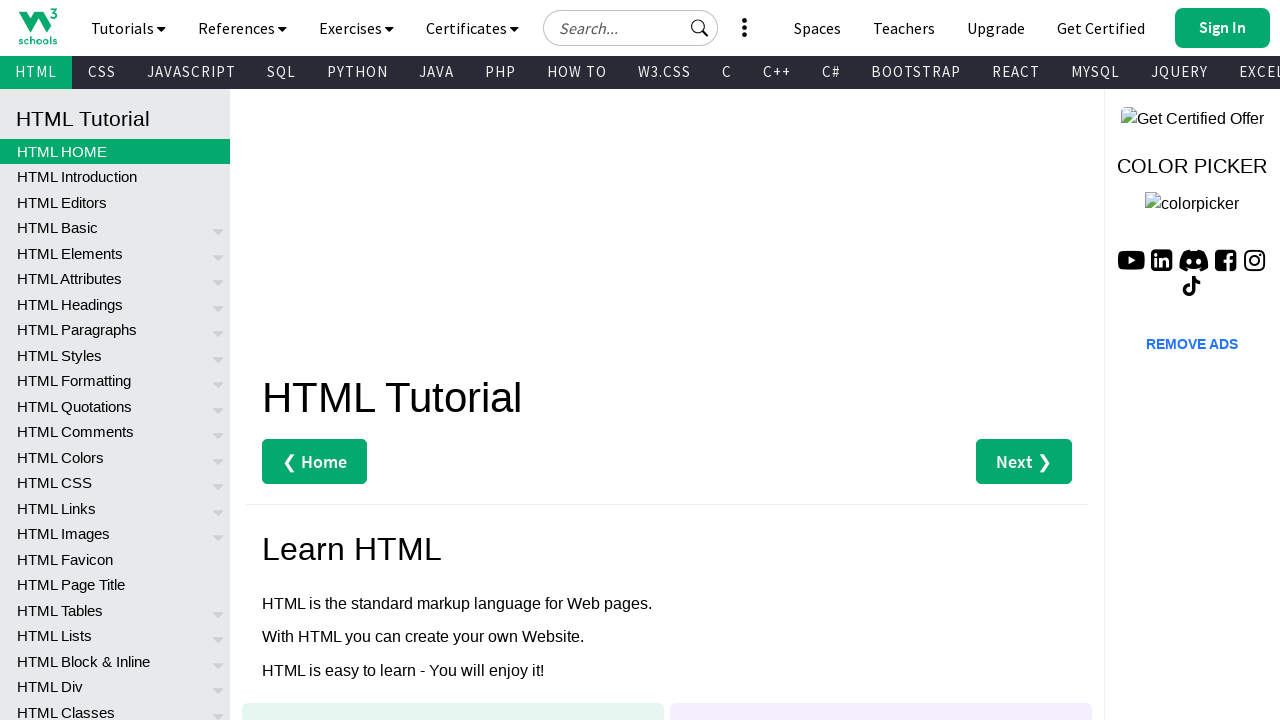

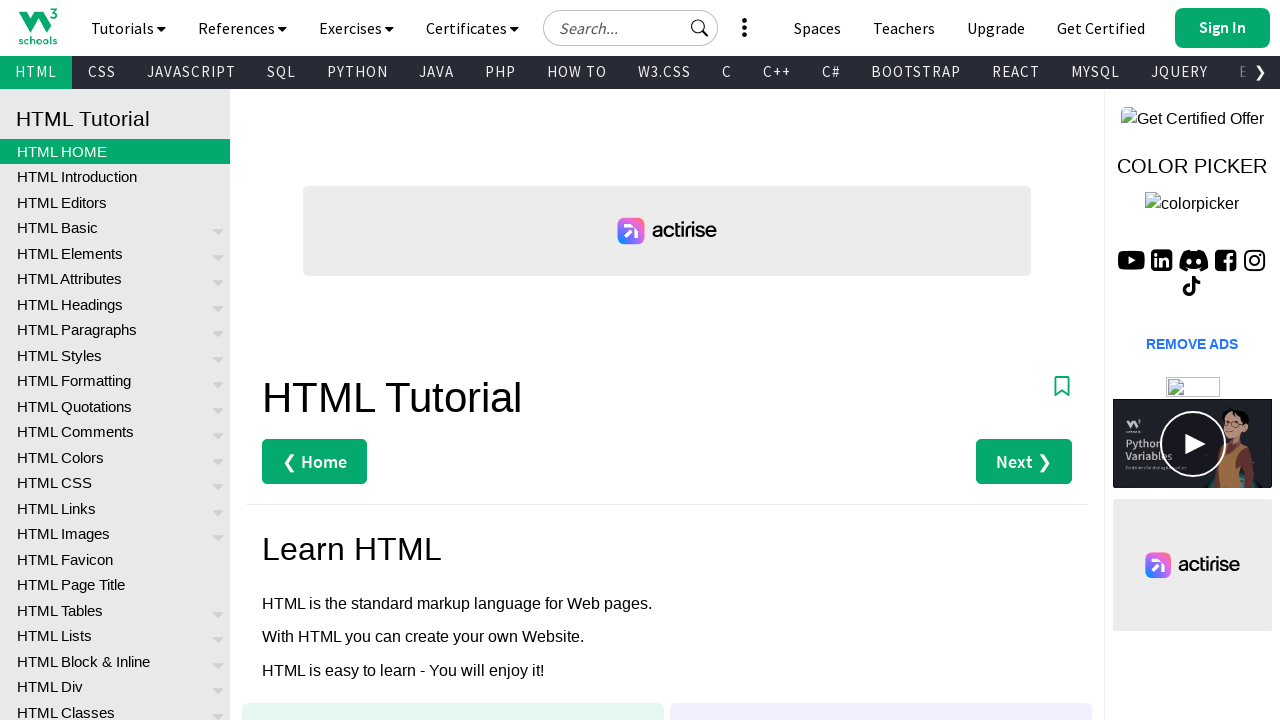